Tests file download functionality by clicking a download link on the Heroku test app and verifying the download action is triggered

Starting URL: https://the-internet.herokuapp.com/download

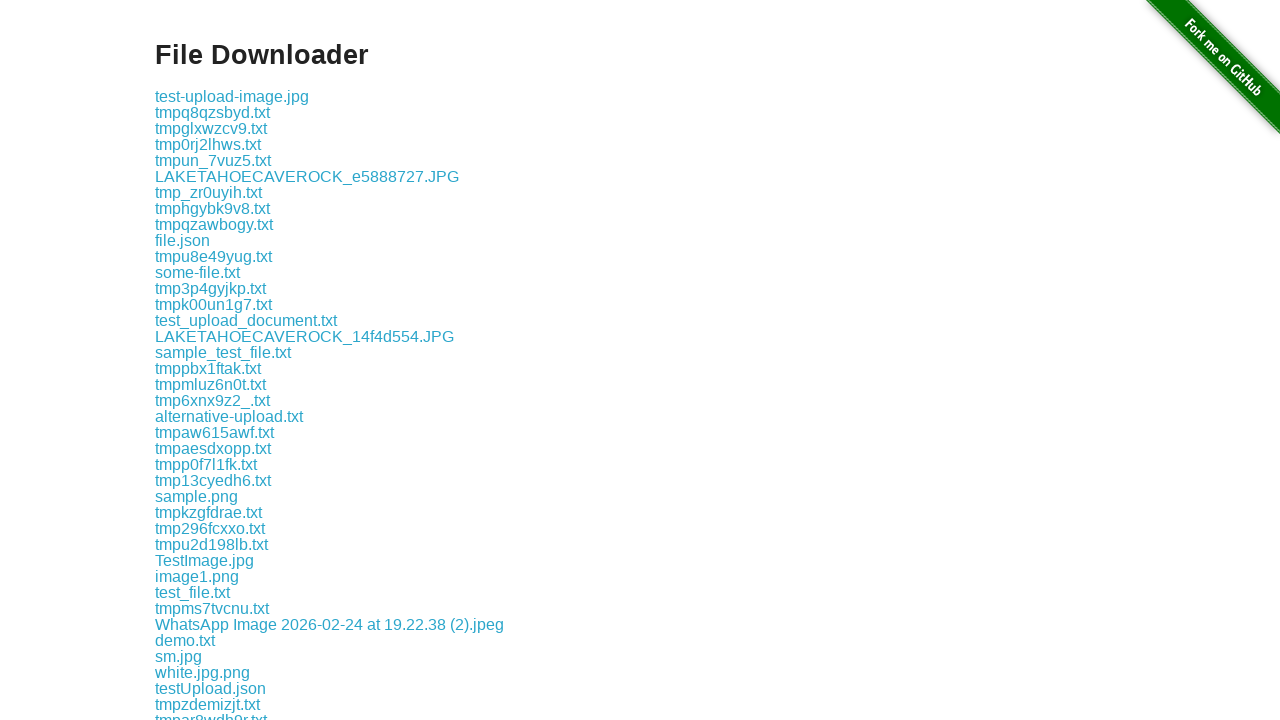

Clicked download link for some-file.txt at (198, 272) on a:has-text('some-file.txt')
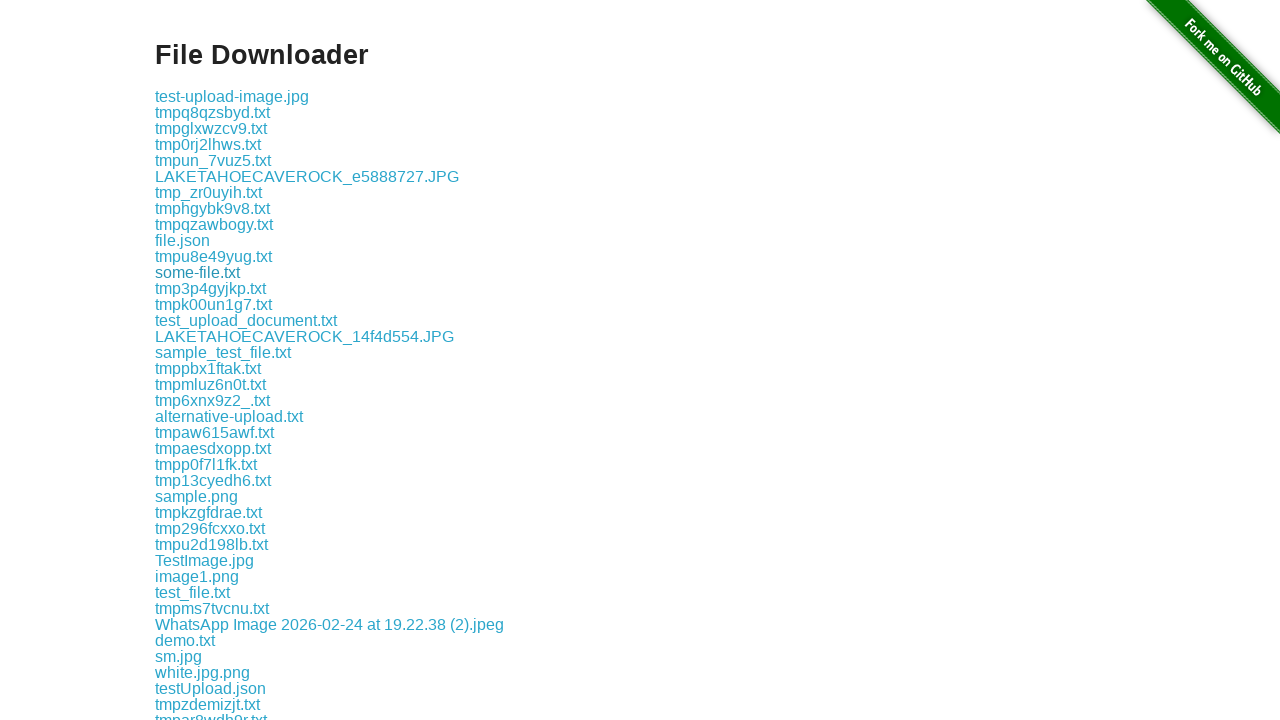

Waited 2 seconds for download to initiate
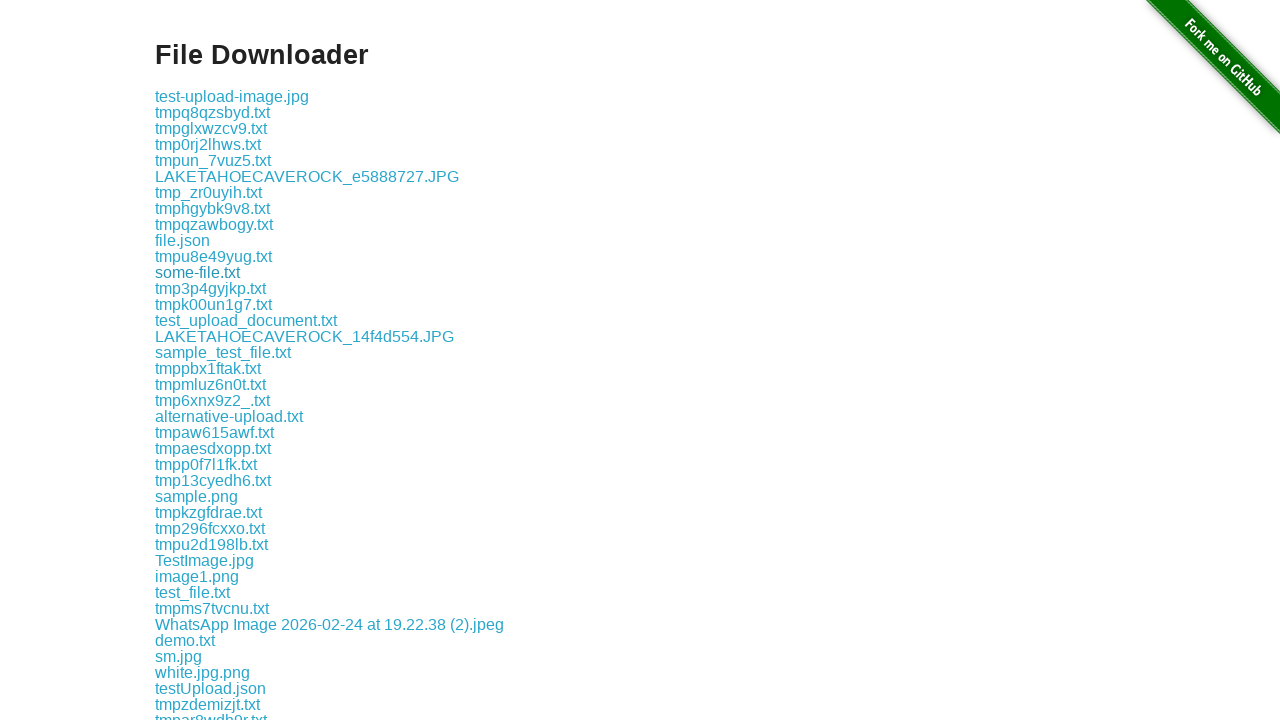

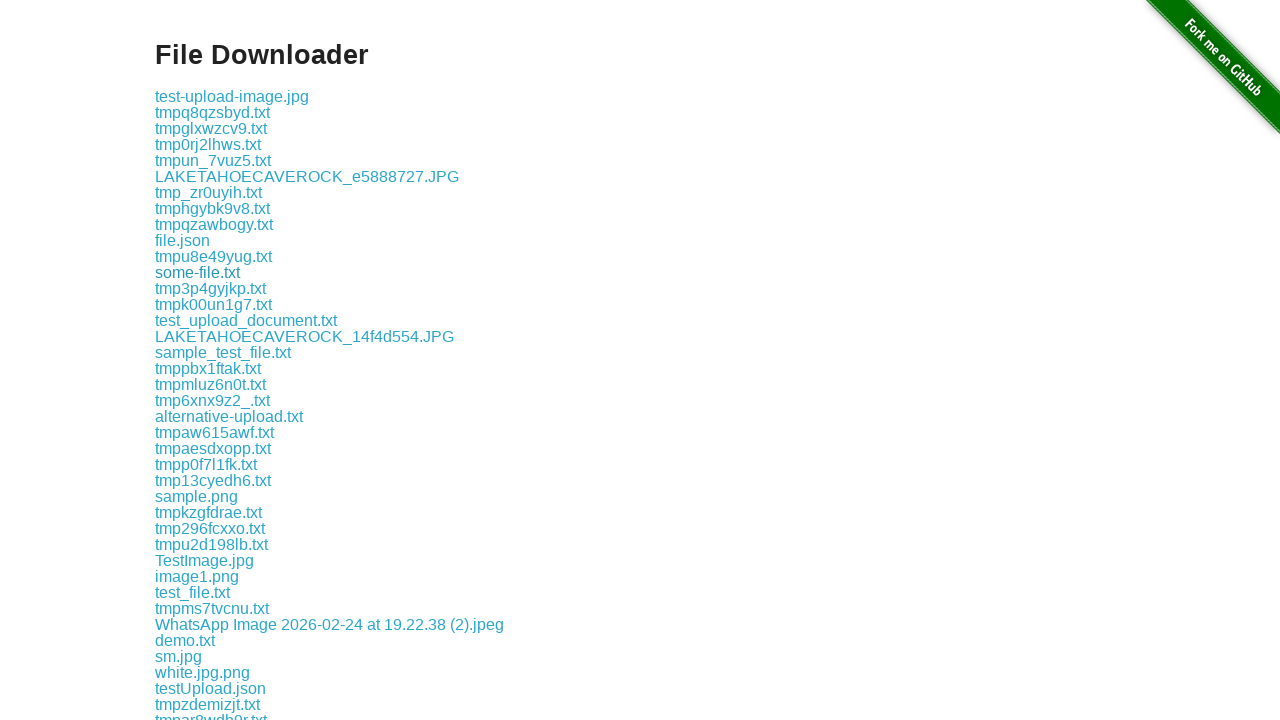